Fills out the text box form with name, email, and addresses, then submits and verifies the output displays the entered data

Starting URL: https://demoqa.com/elements

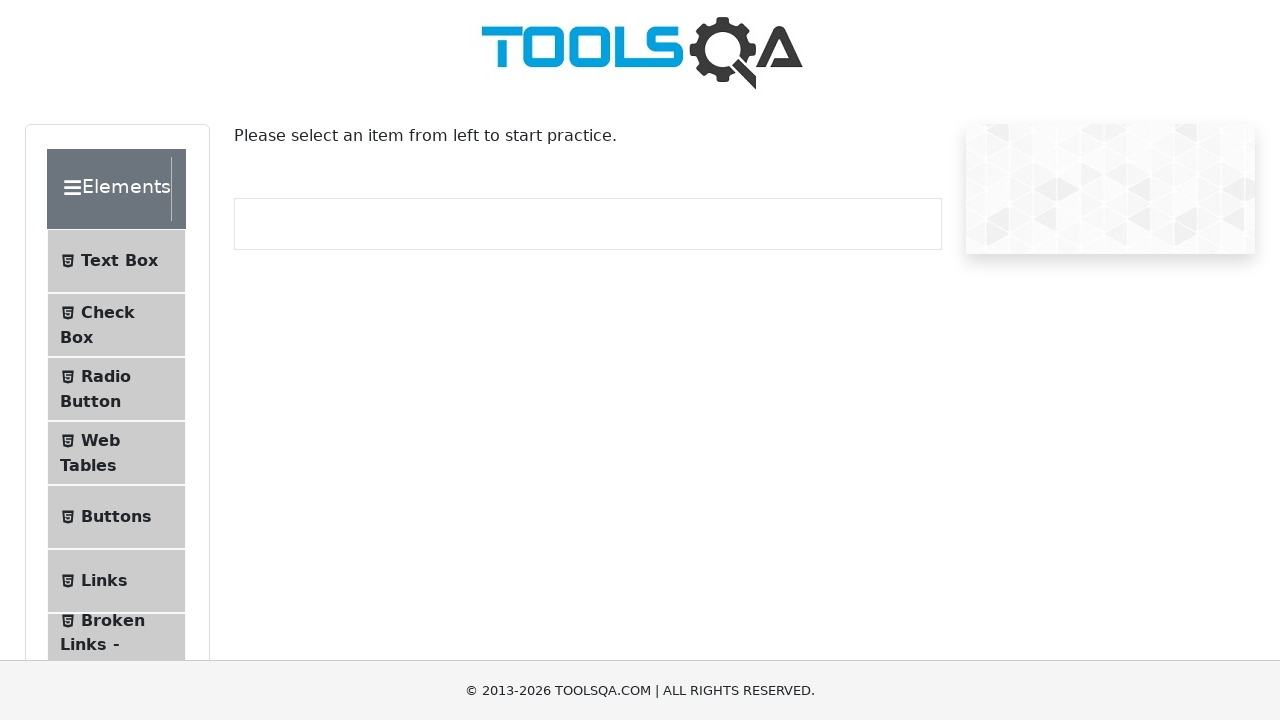

Clicked on Text Box menu item at (116, 261) on li >> internal:has-text="Text Box"i
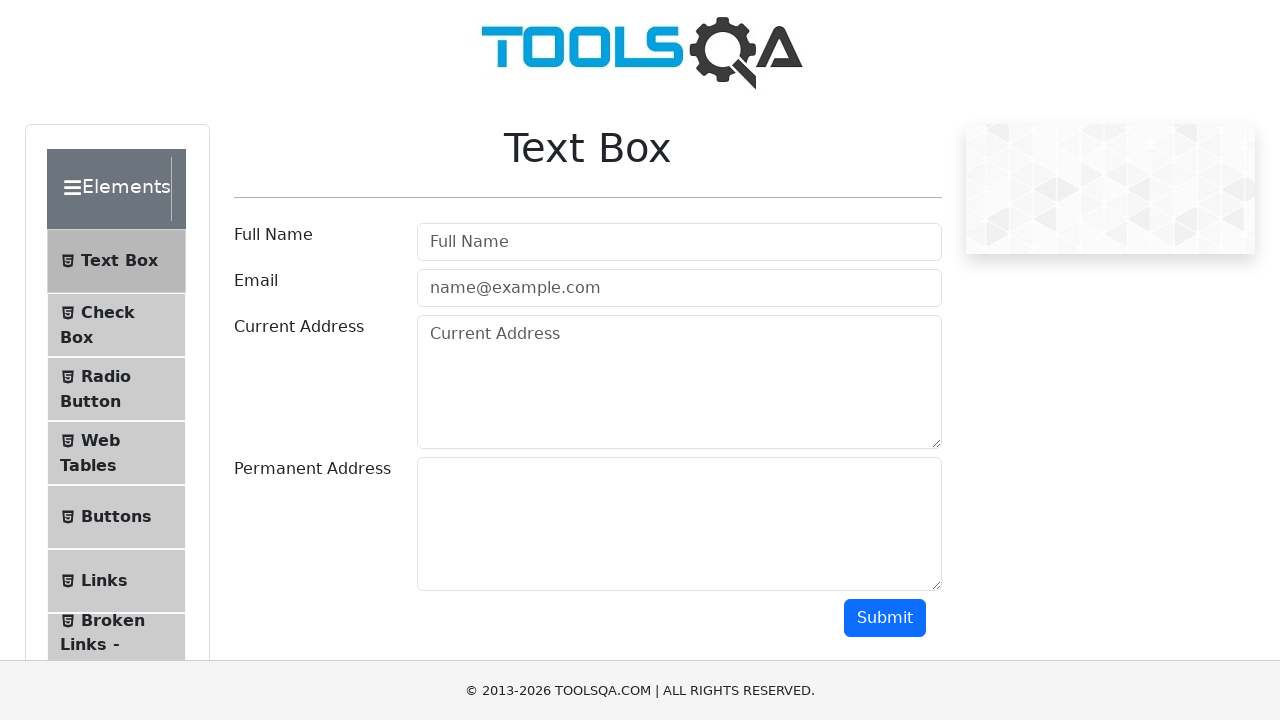

Filled Full Name field with 'John Smith' on internal:attr=[placeholder="Full Name"i]
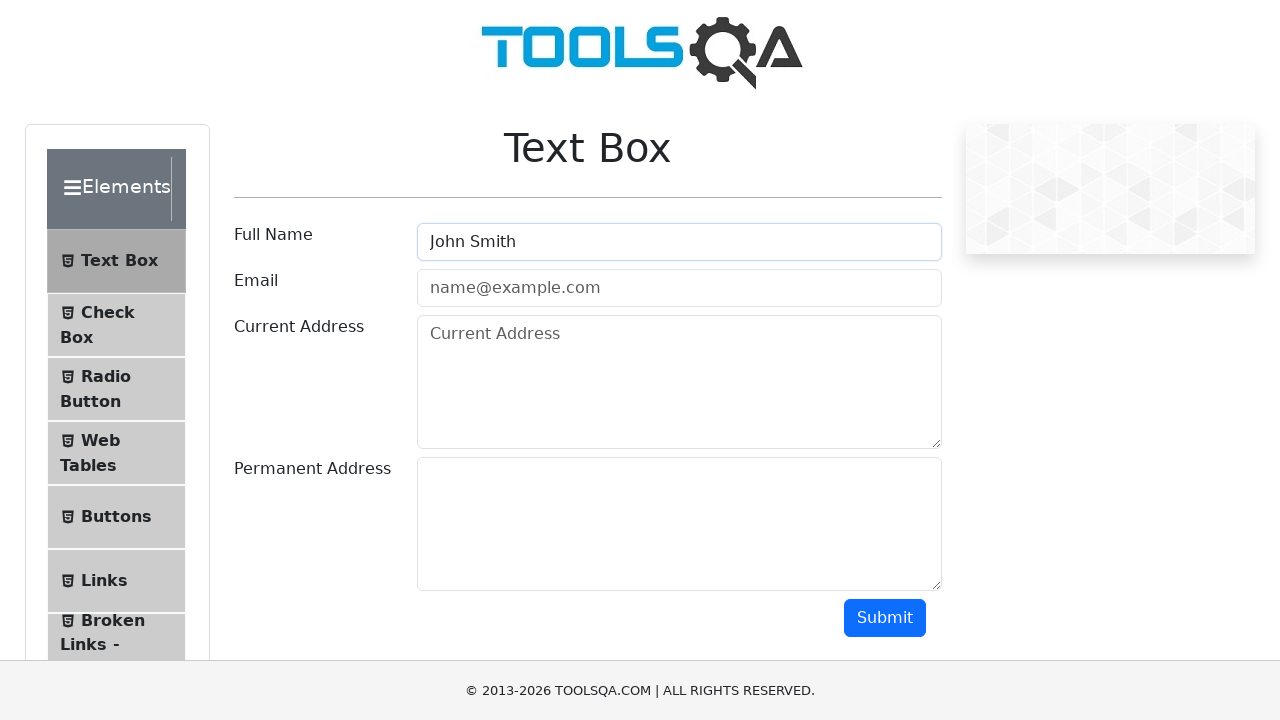

Filled Email field with 'john.smith@example.com' on internal:attr=[placeholder="name@example.com"i]
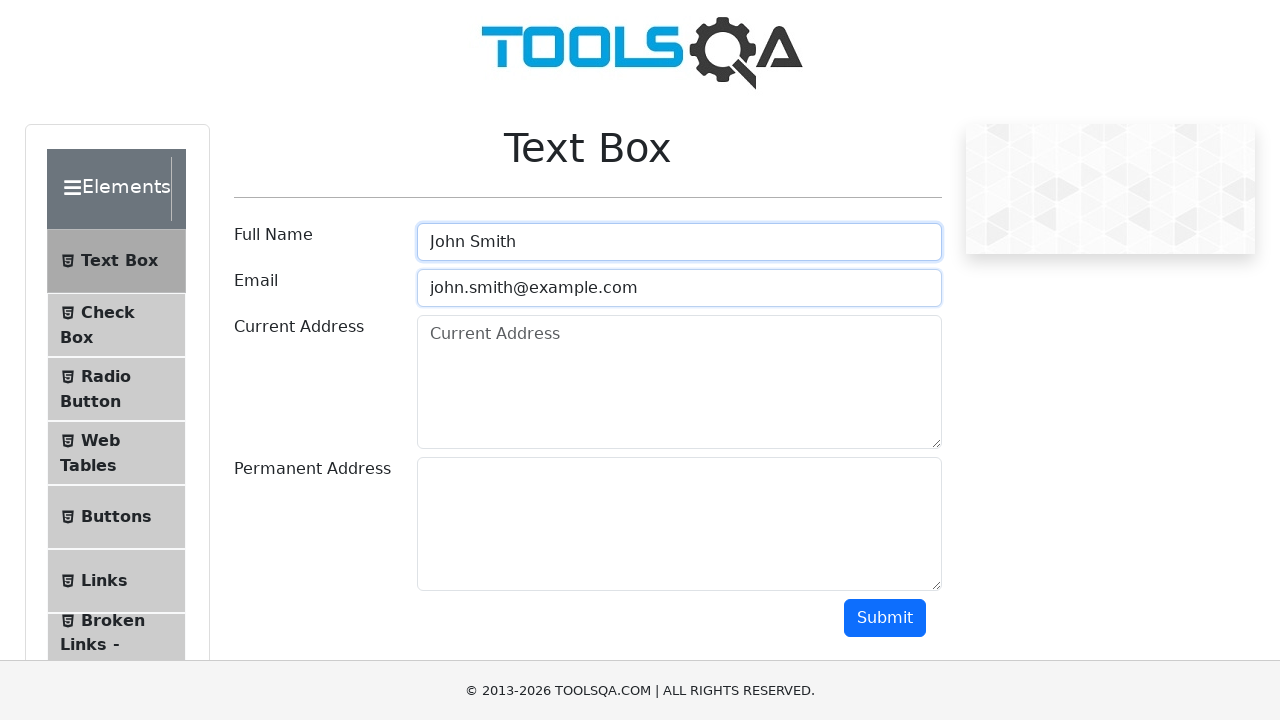

Filled Current Address field with '123 Main Street, Apt 4B' on internal:attr=[placeholder="Current Address"i]
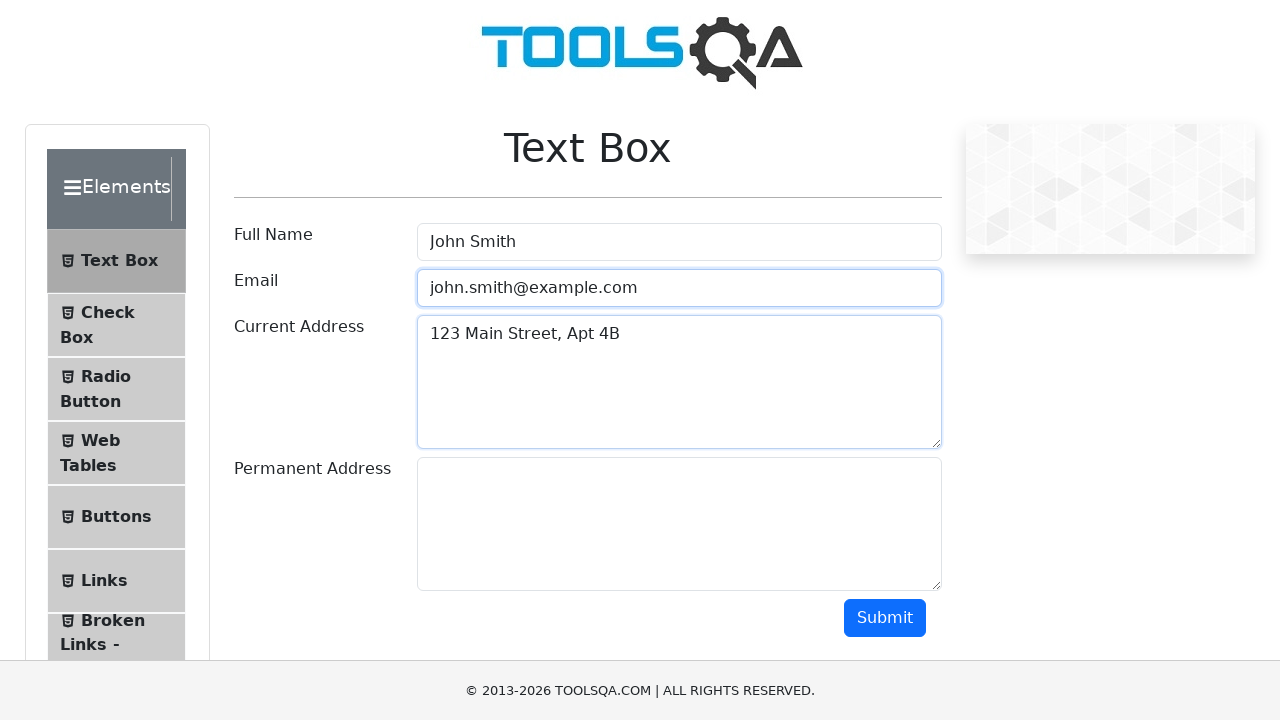

Filled Permanent Address field with '456 Oak Avenue, Suite 100' on #permanentAddress
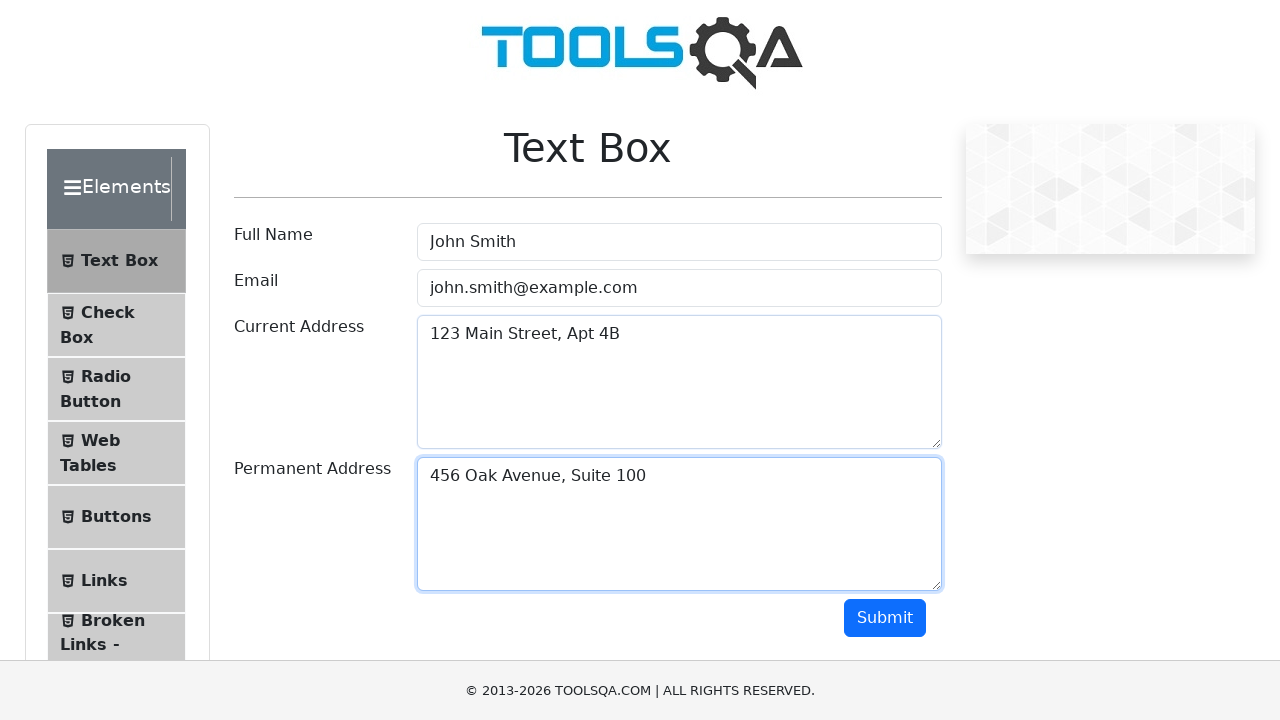

Clicked Submit button to submit the form at (885, 618) on internal:role=button[name="Submit"i]
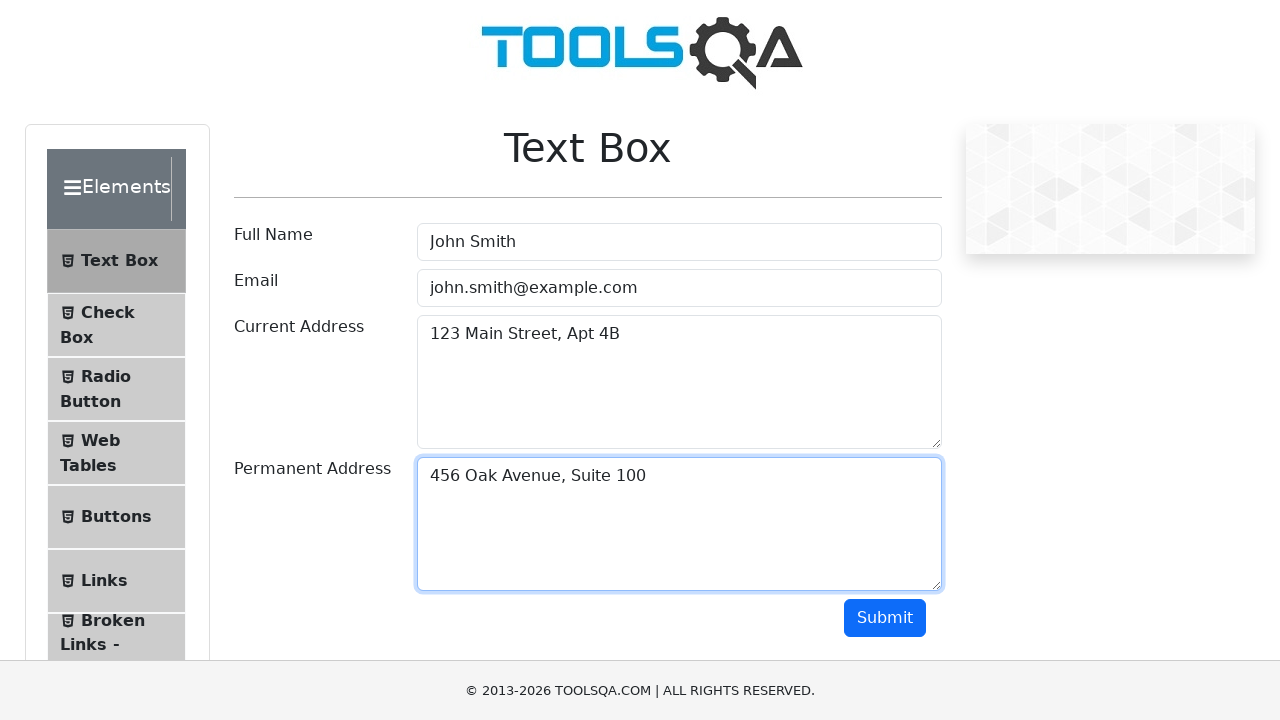

Output section loaded and is visible
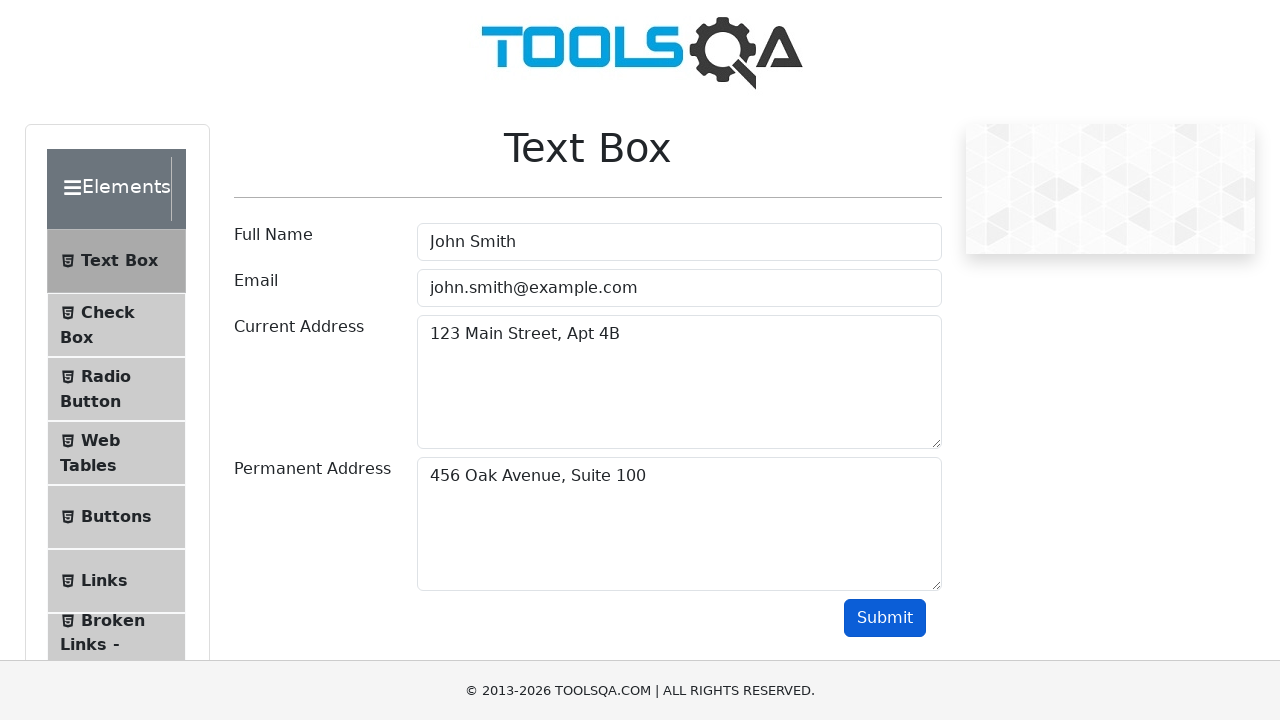

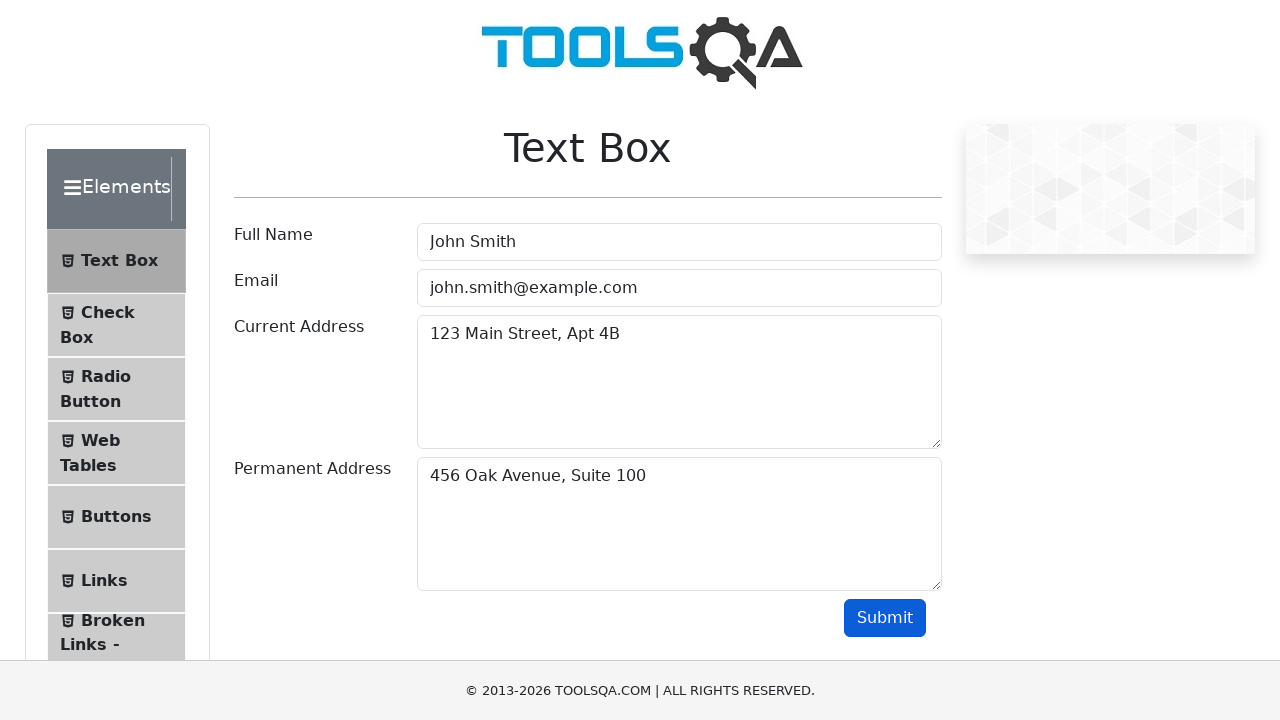